Tests deleting a task by emptying text during edit while on the Completed filter.

Starting URL: https://todomvc4tasj.herokuapp.com/

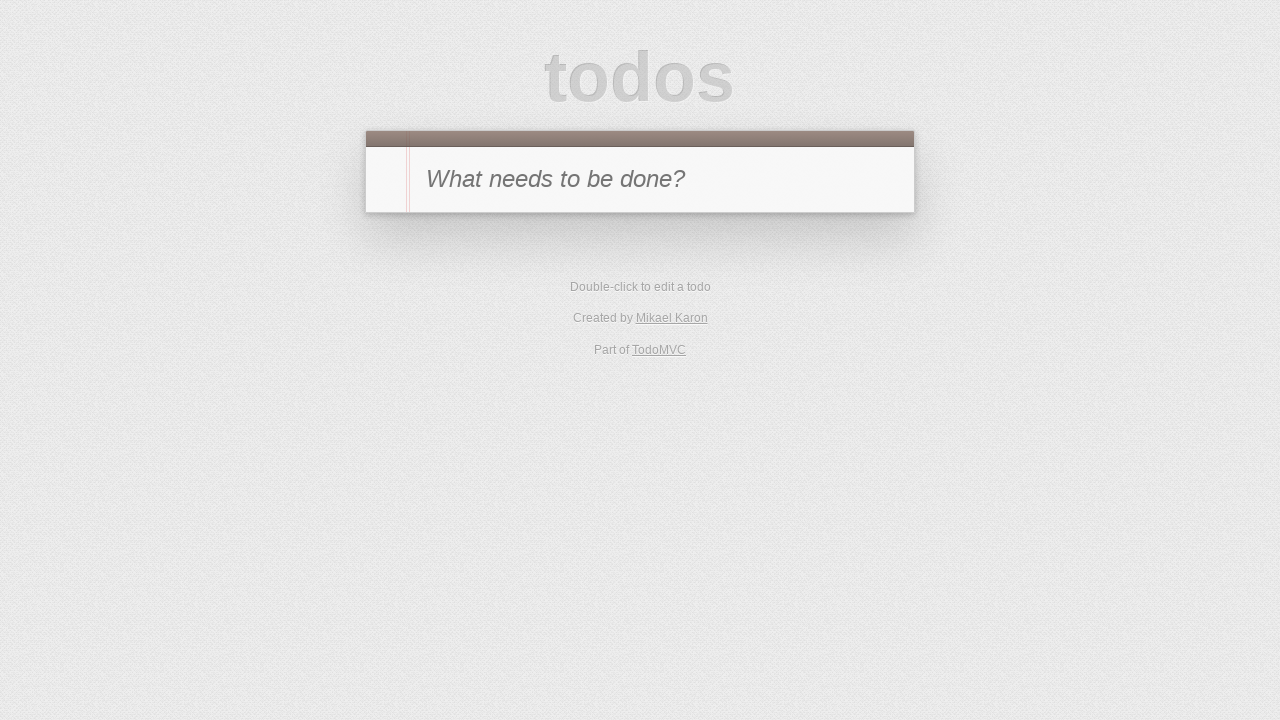

Injected completed task into localStorage
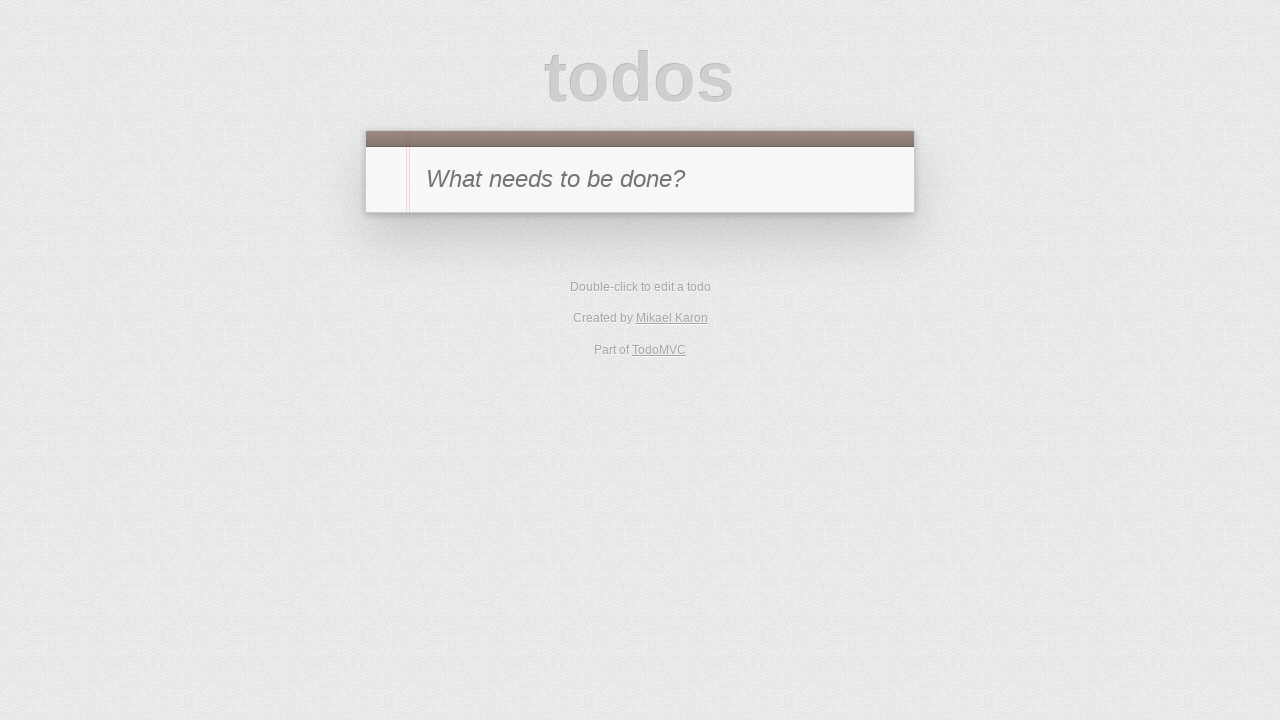

Reloaded page to load injected task
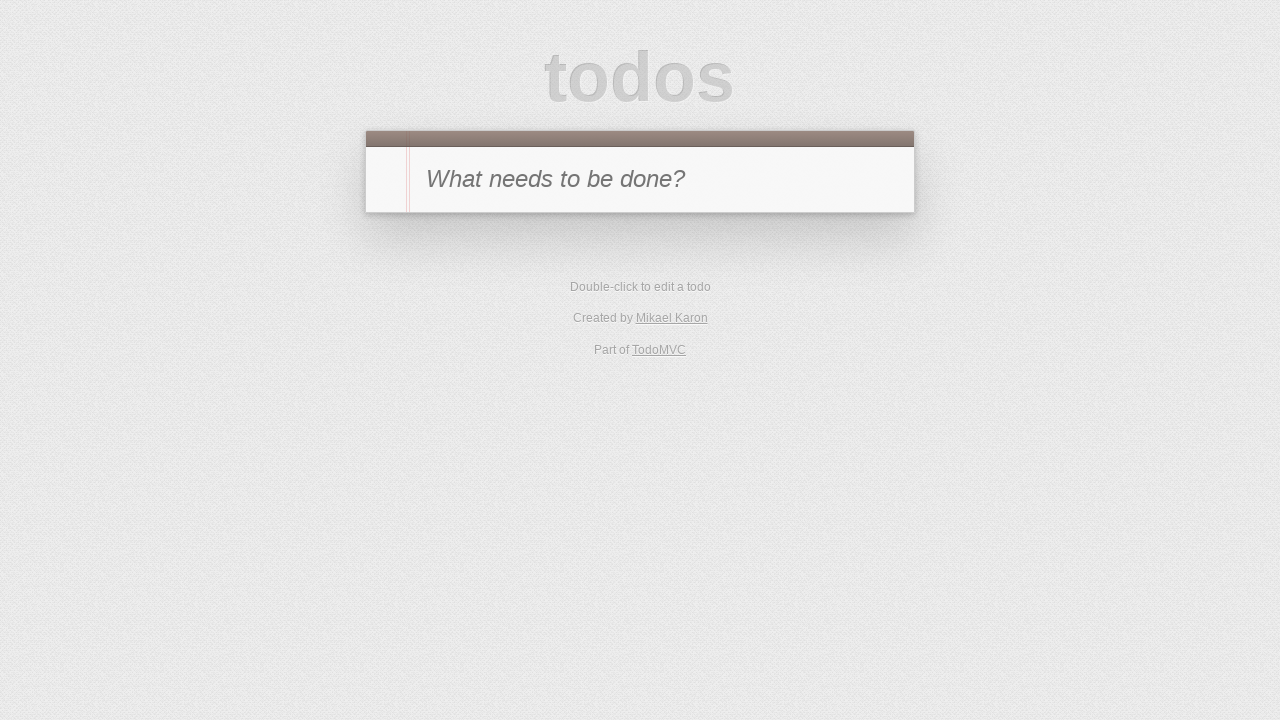

Clicked Completed filter at (676, 291) on text=Completed
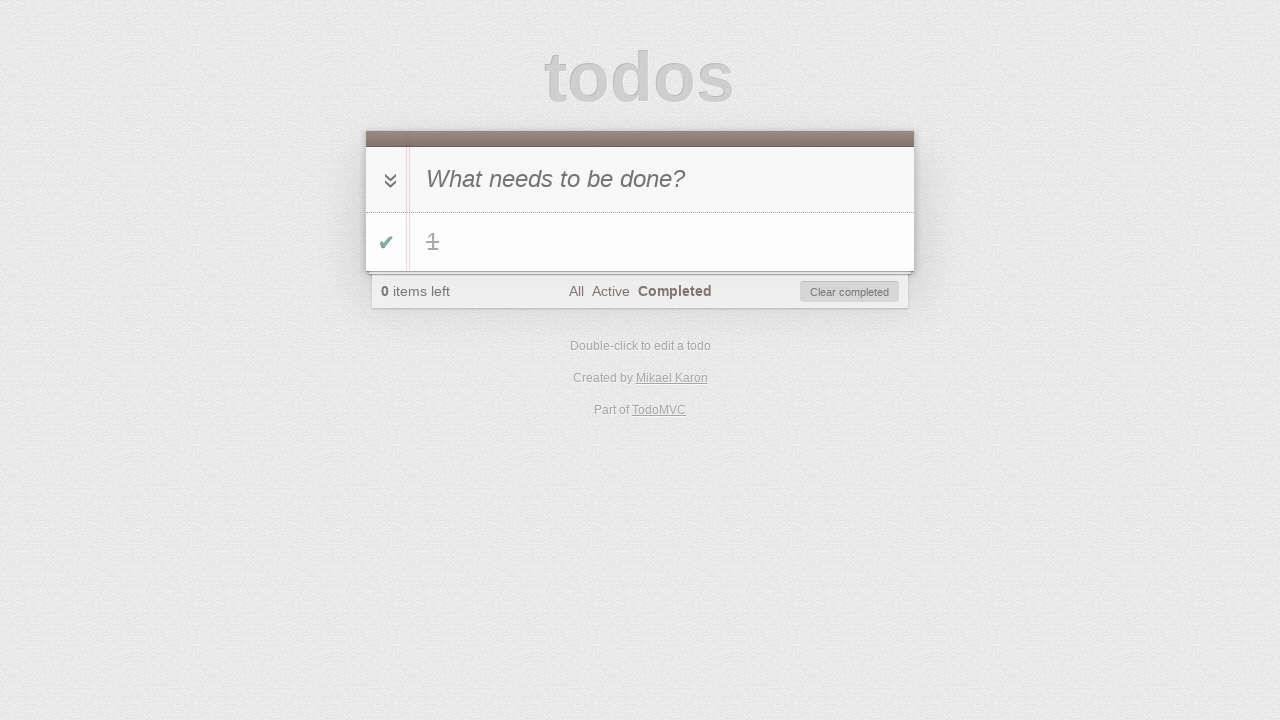

Double-clicked task to enter edit mode at (640, 242) on #todo-list li:has-text('1')
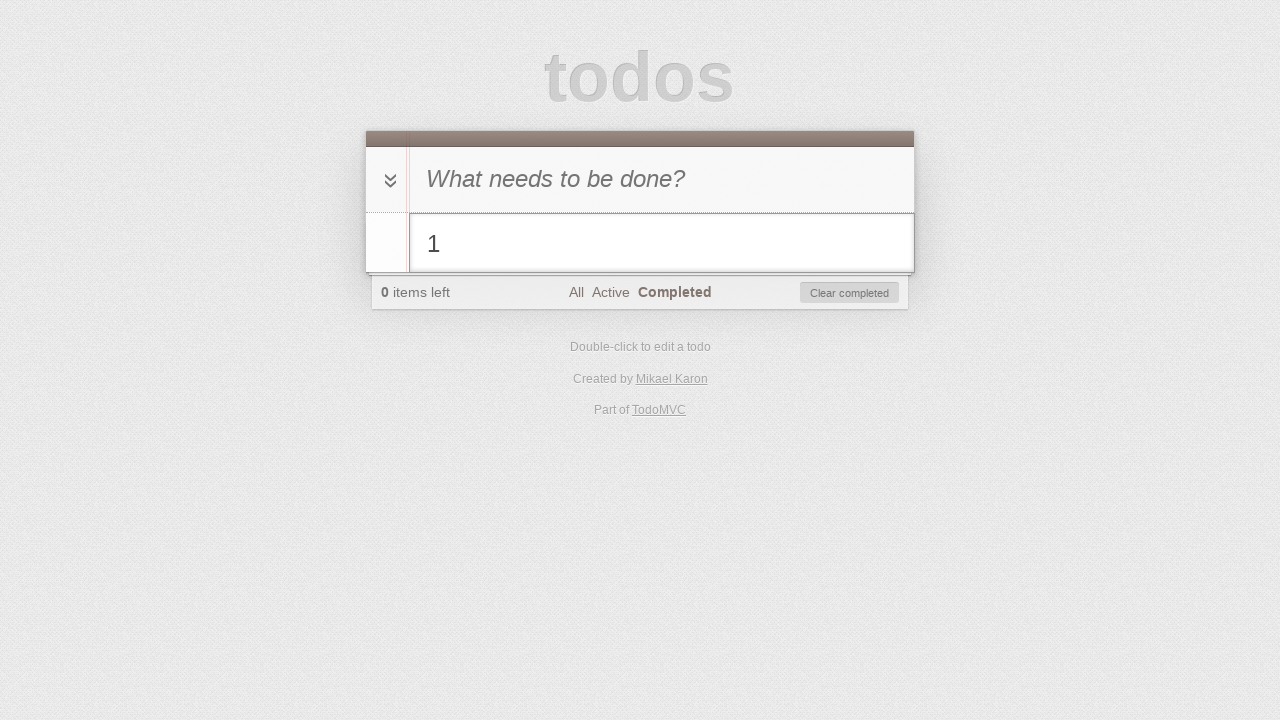

Cleared text in edit field on #todo-list li.editing .edit
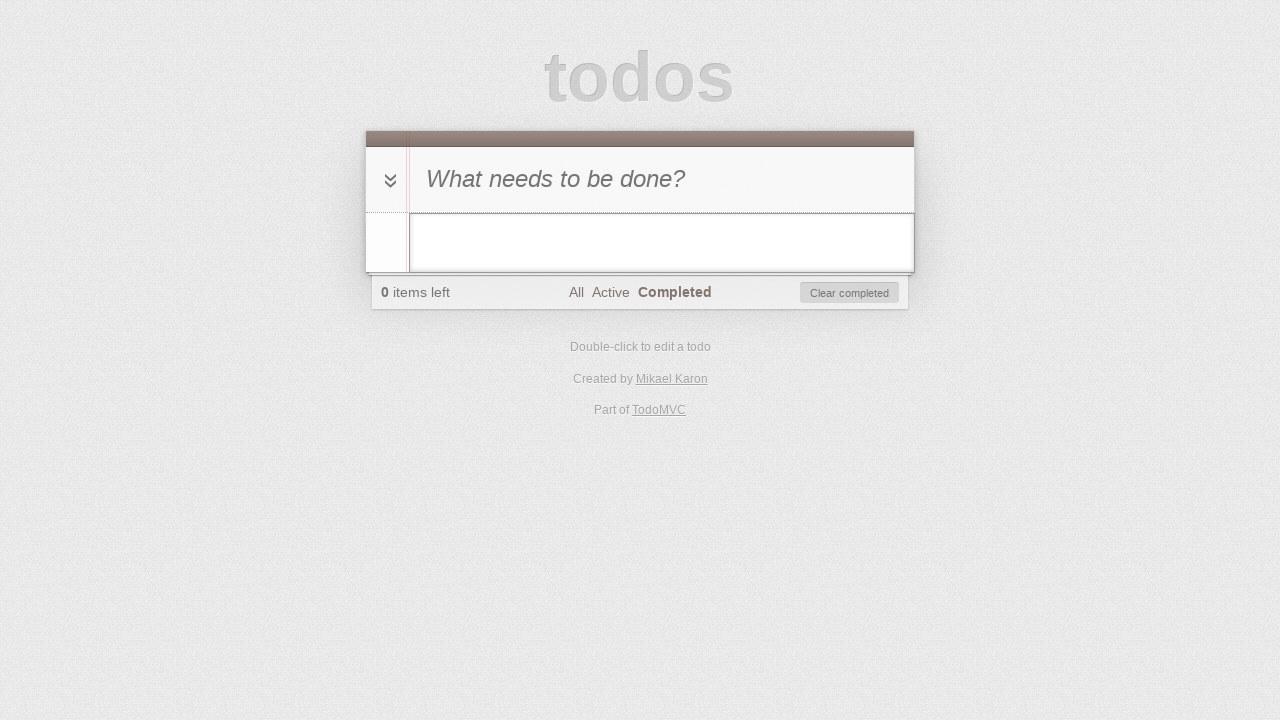

Pressed Enter to confirm empty edit, deleting the task on #todo-list li.editing .edit
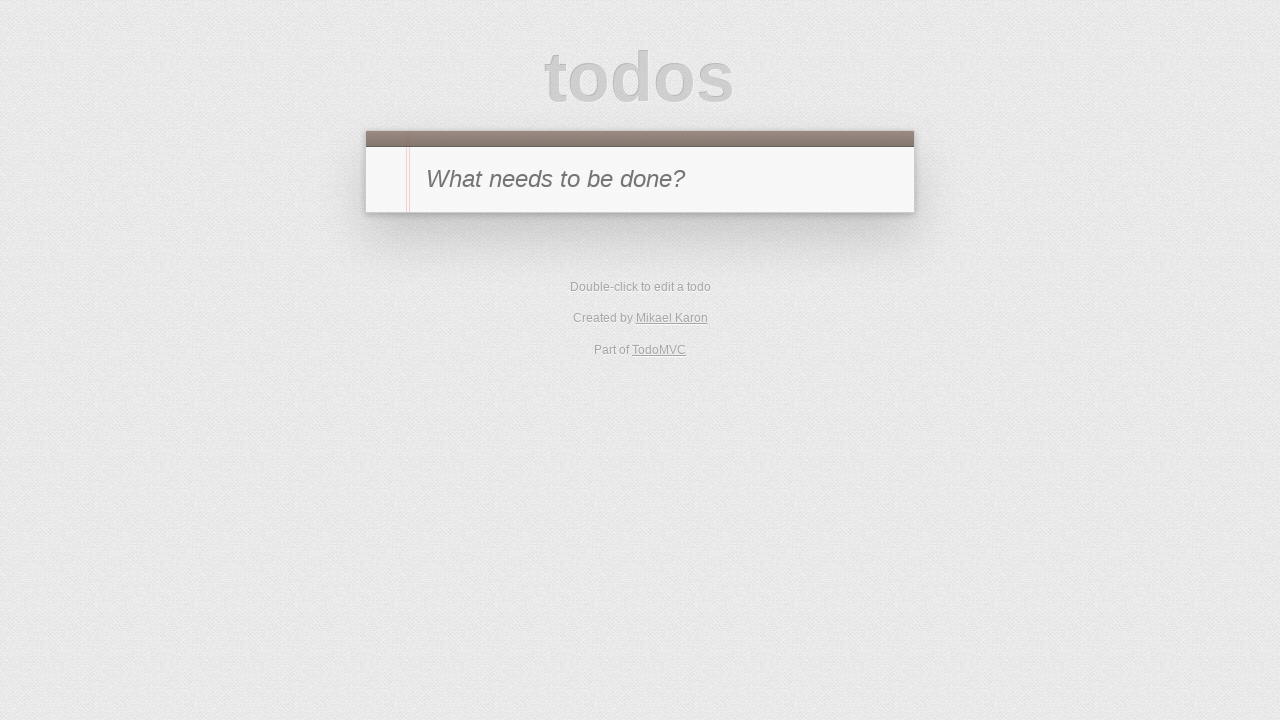

Verified no tasks remain in the list
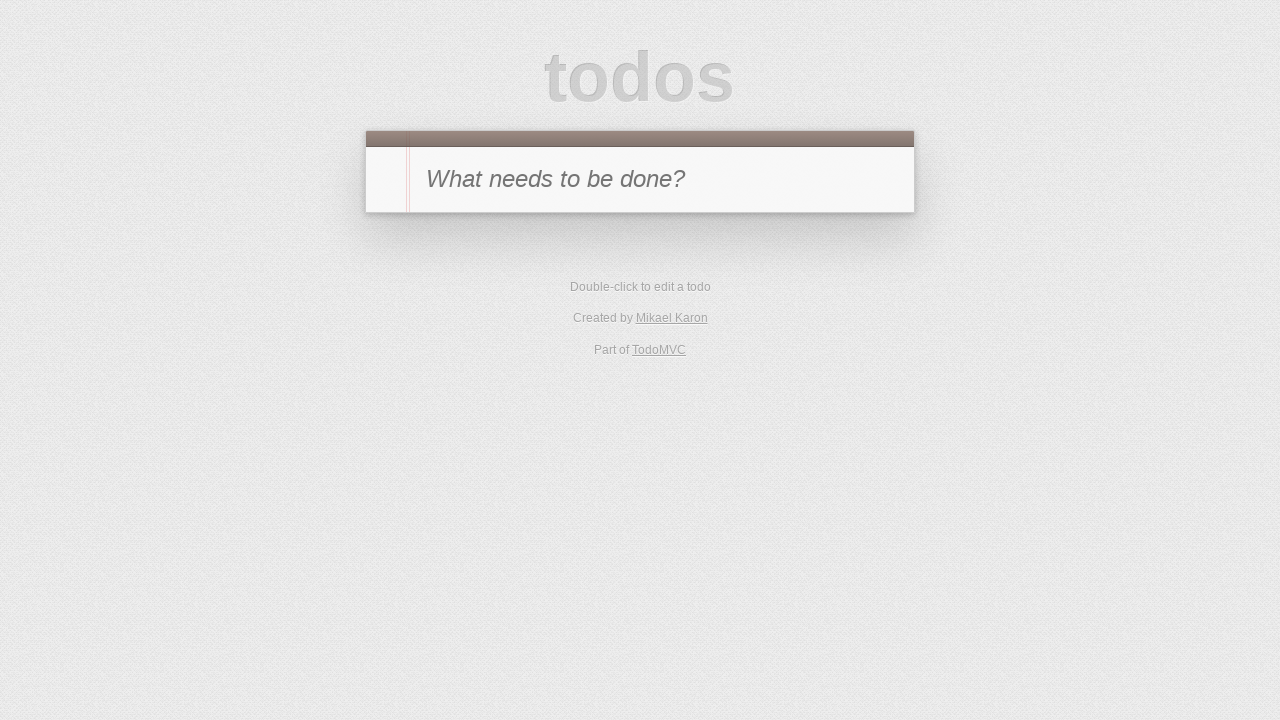

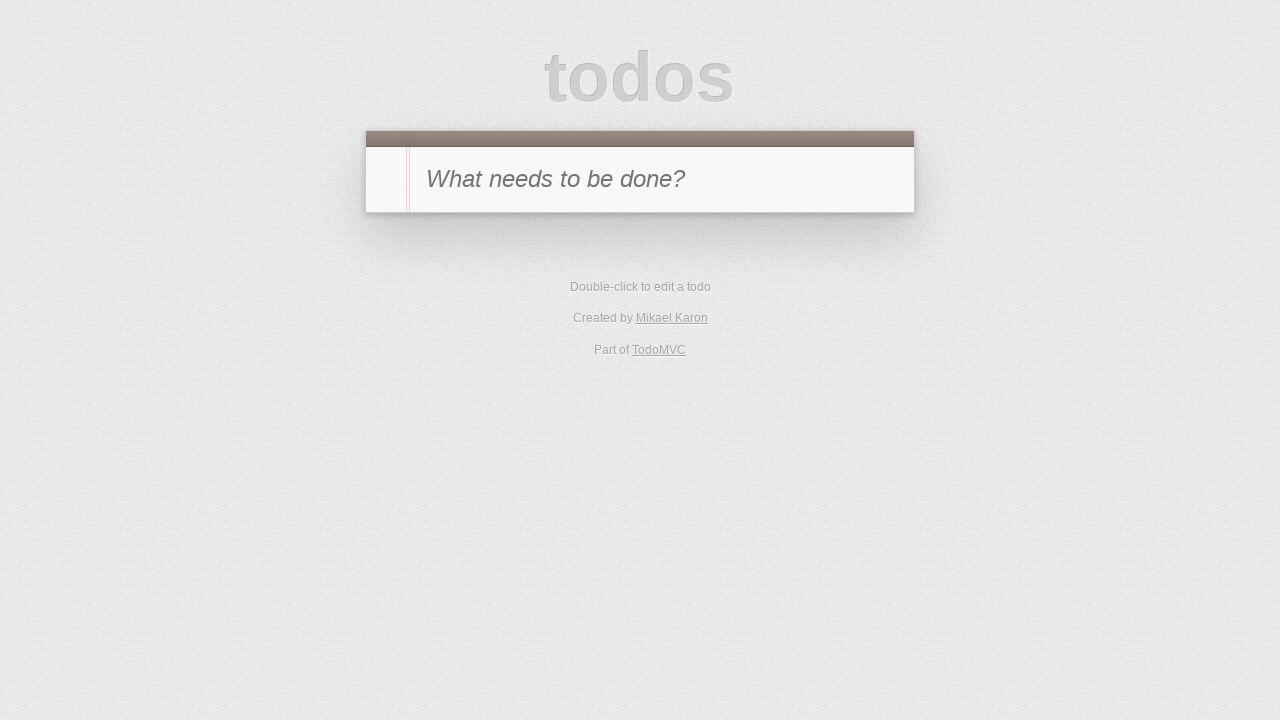